Tests adding a new todo item to a sample todo application by entering text in the input field and verifying the todo was added to the list

Starting URL: https://lambdatest.github.io/sample-todo-app/

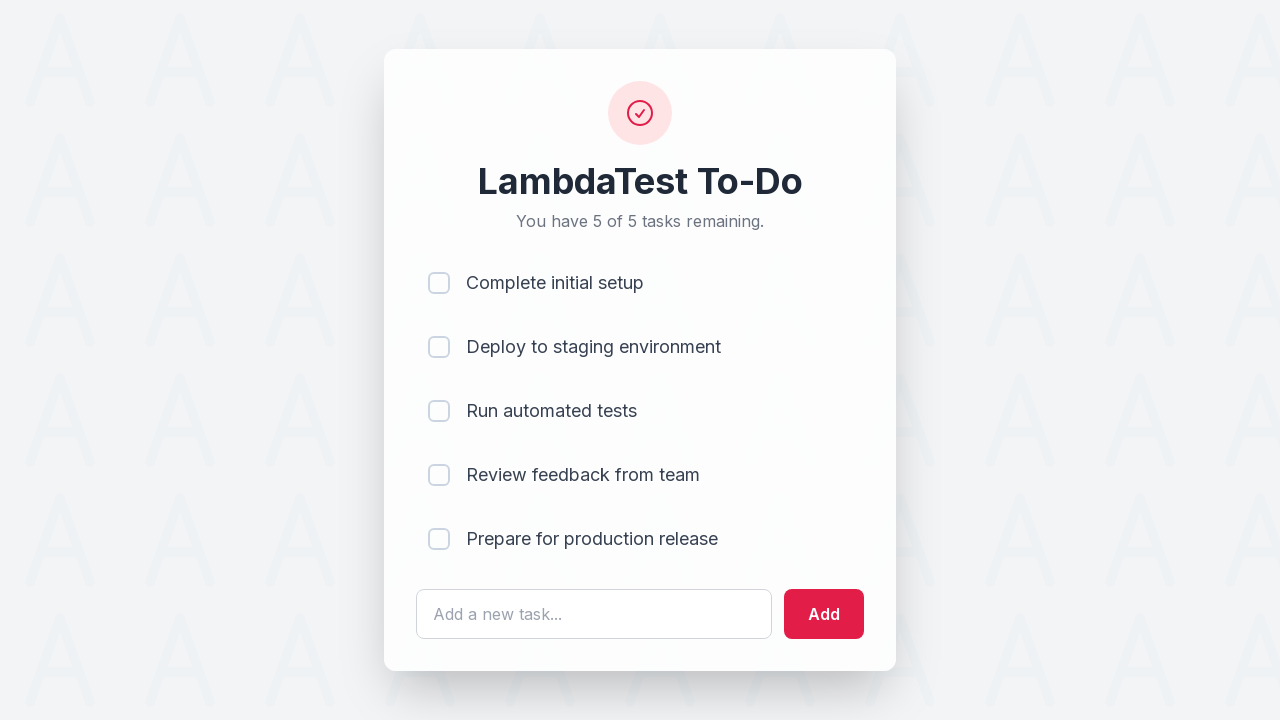

Navigated to sample todo application
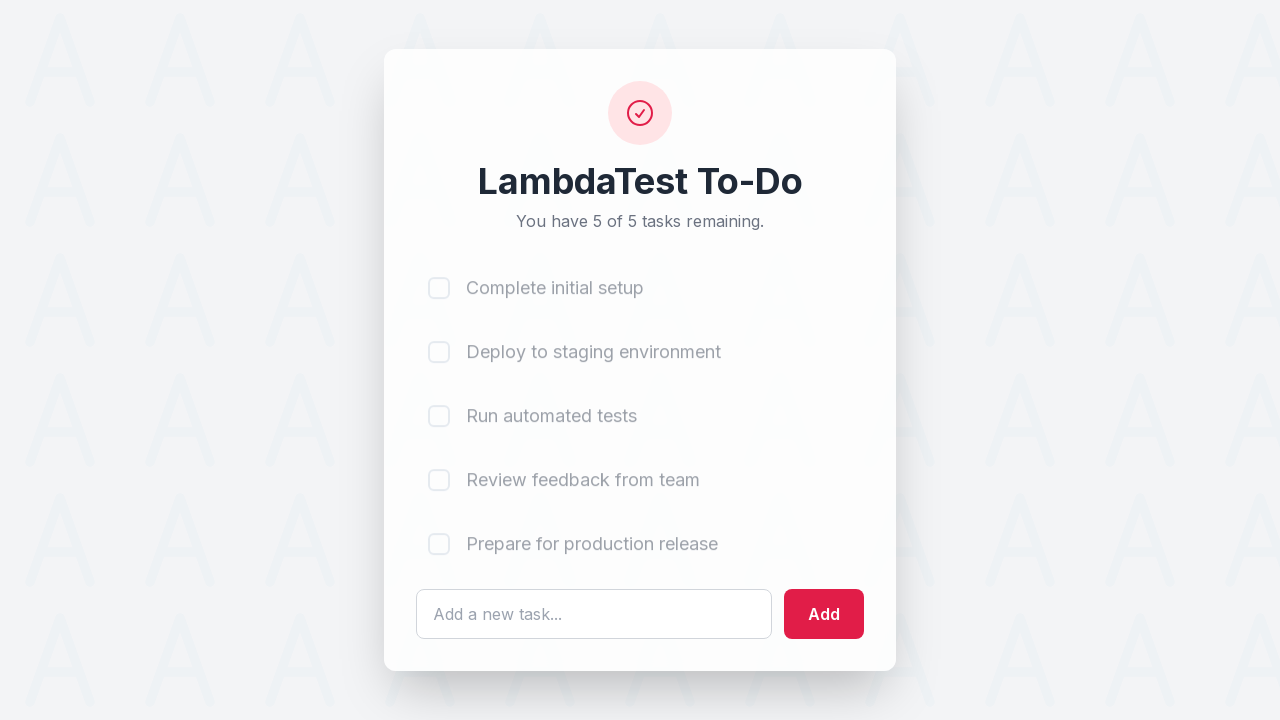

Filled todo input field with 'Learn Selenium' on #sampletodotext
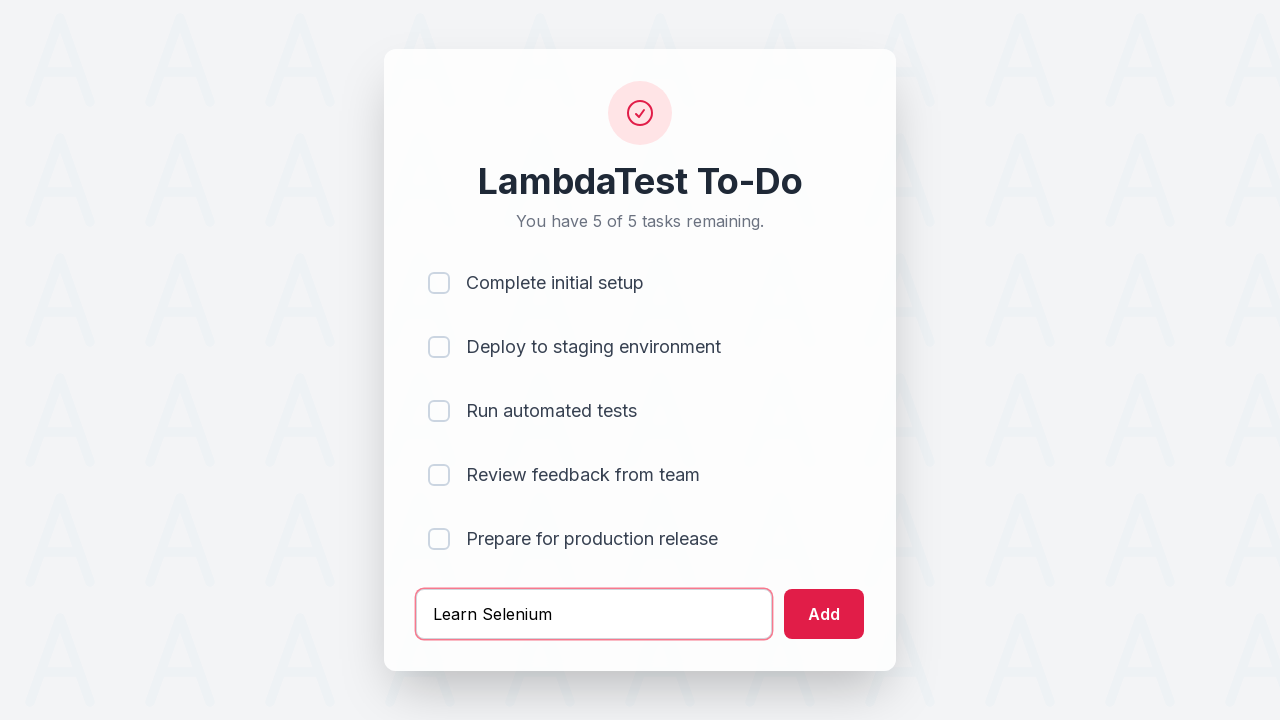

Pressed Enter to submit the todo on #sampletodotext
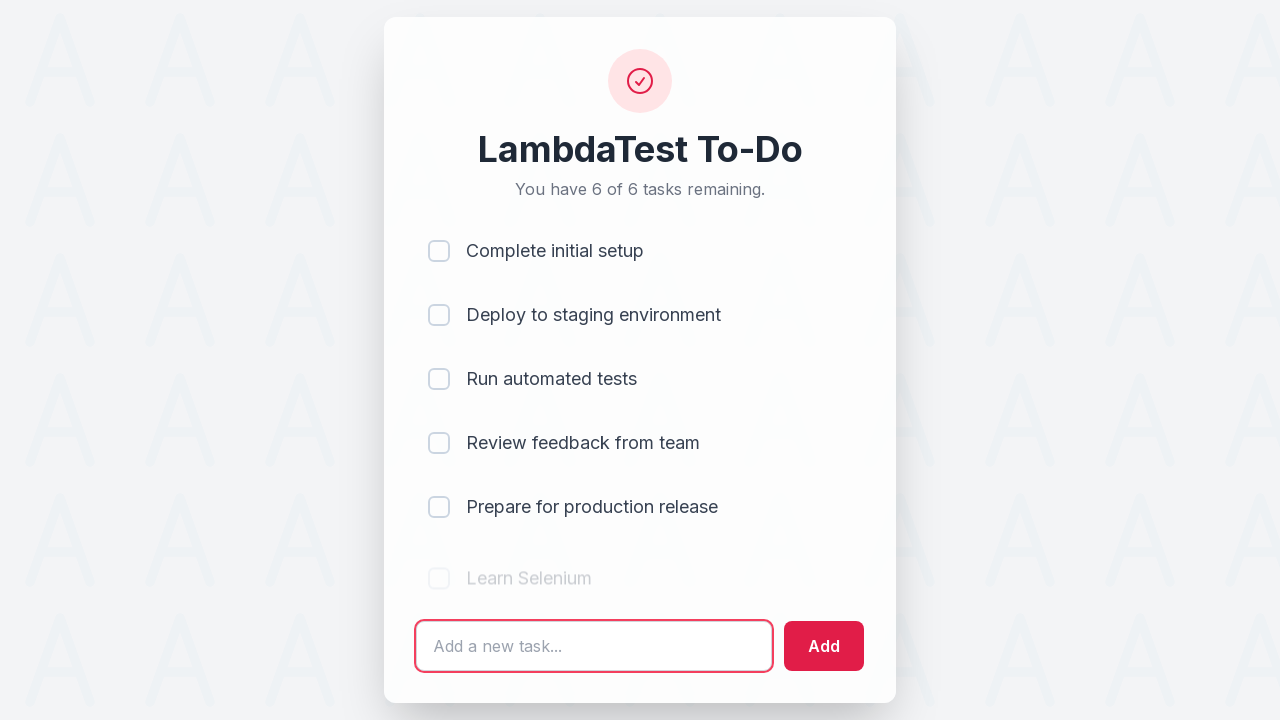

Waited for new todo item to appear in the list
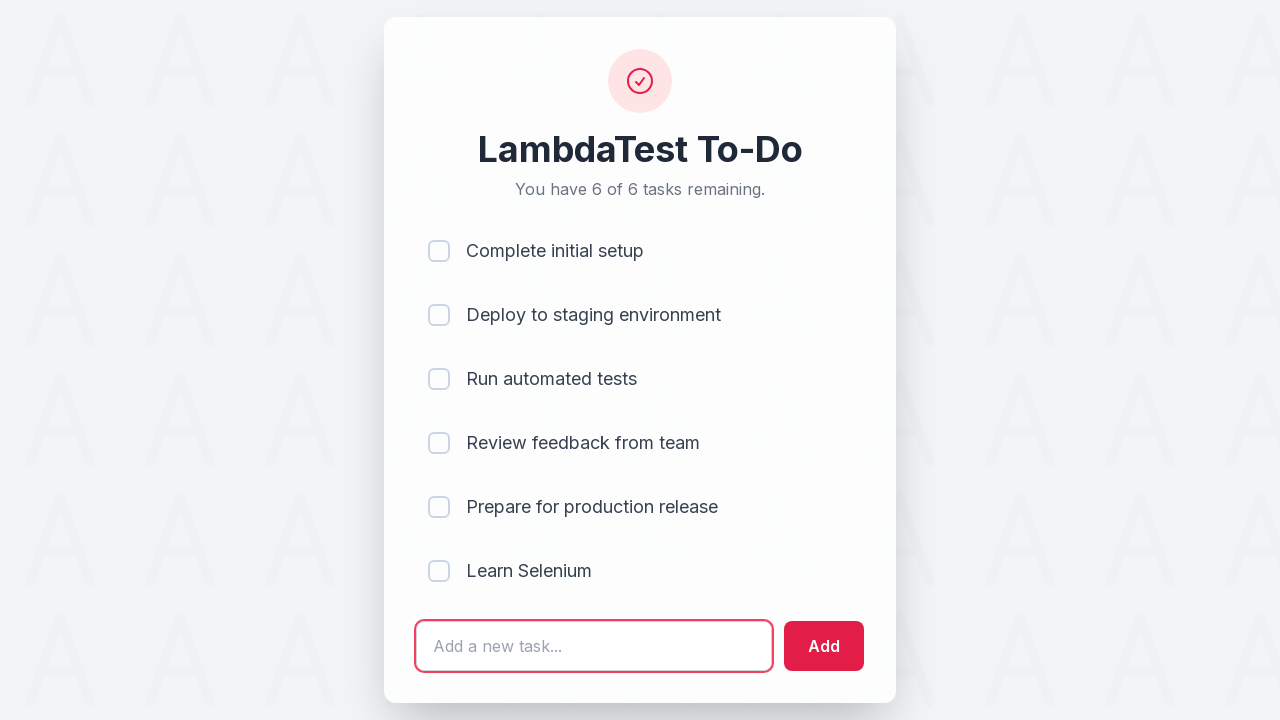

Located the last todo item in the list
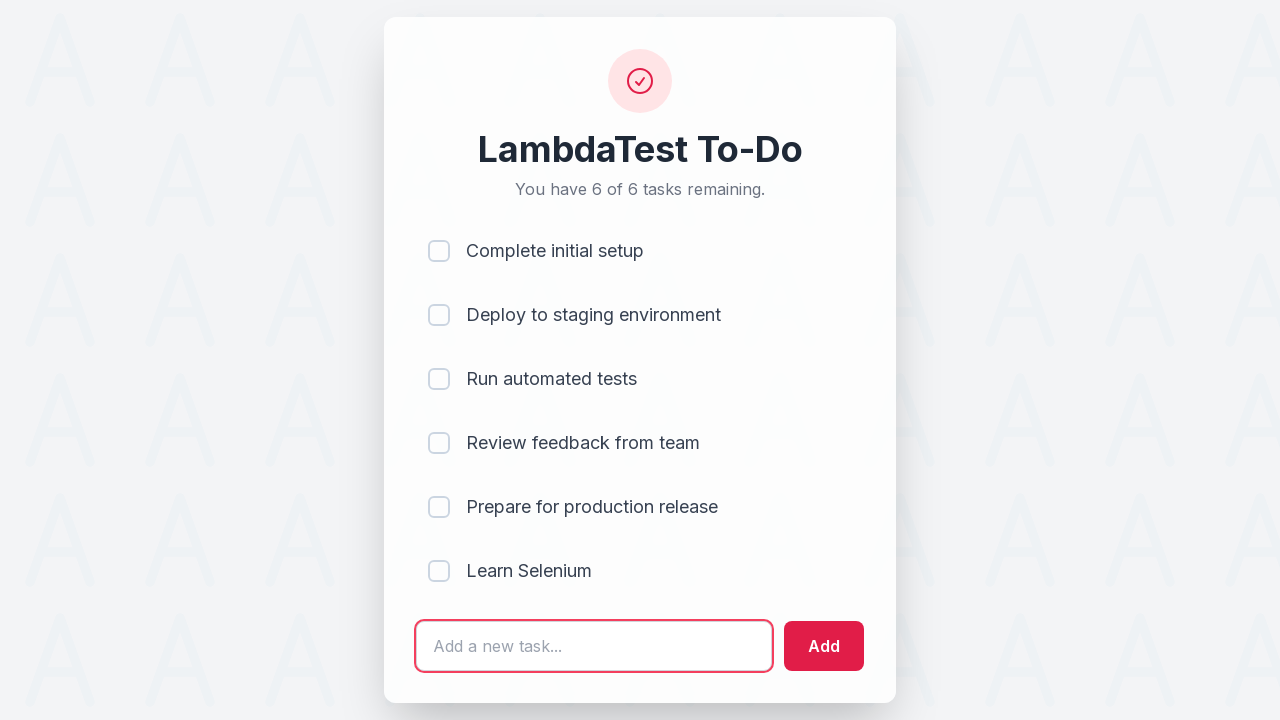

Verified the last todo item is ready and visible
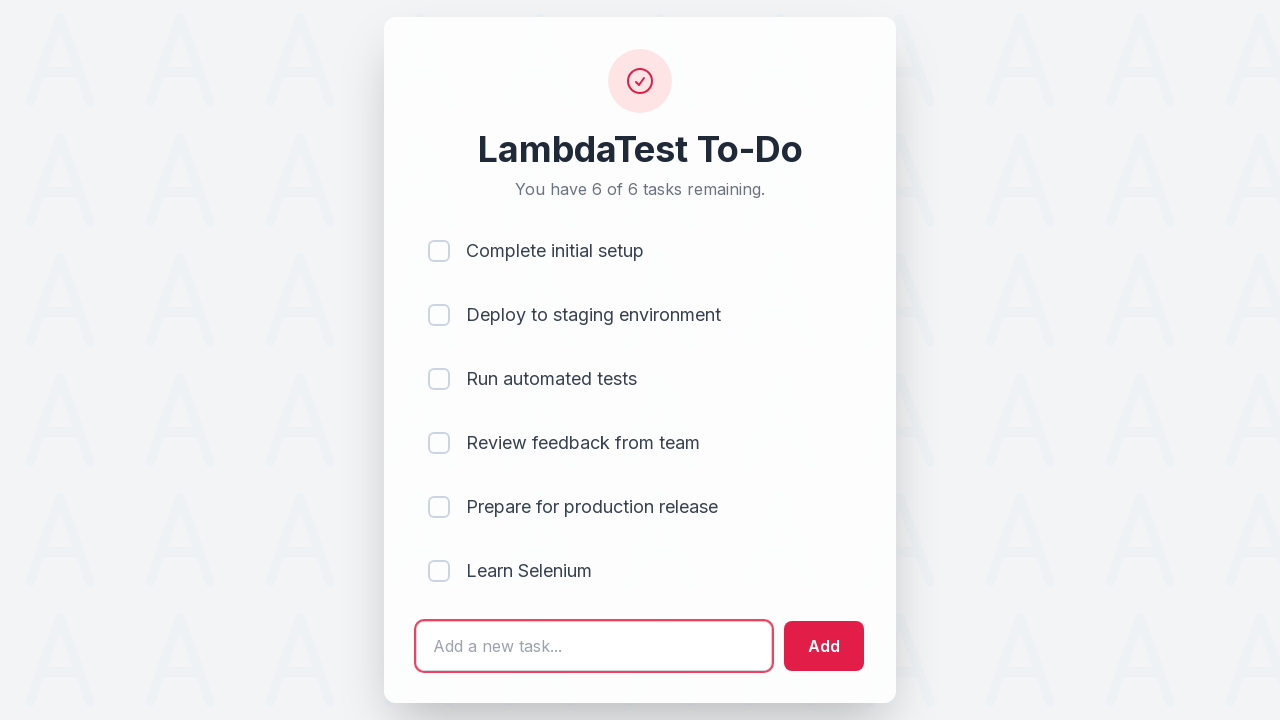

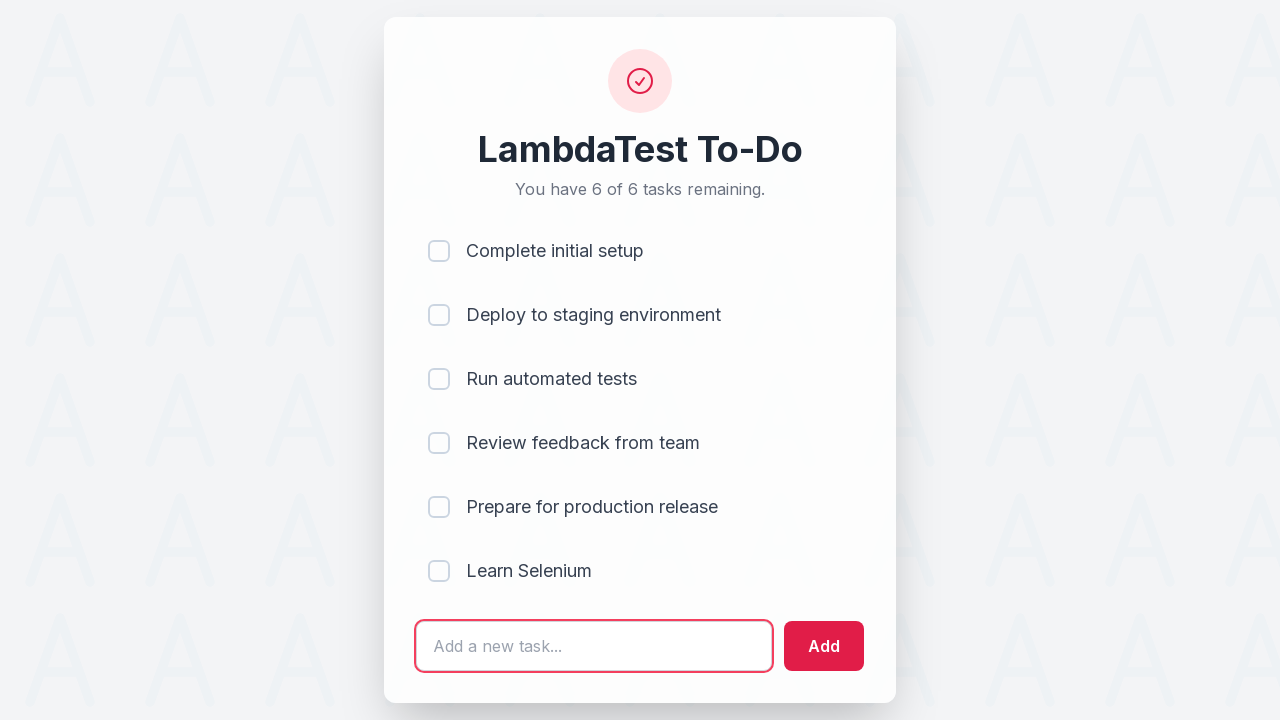